Navigates to a page with many elements and highlights a specific element by changing its CSS border style using JavaScript execution, then waits and reverts the style.

Starting URL: http://the-internet.herokuapp.com/large

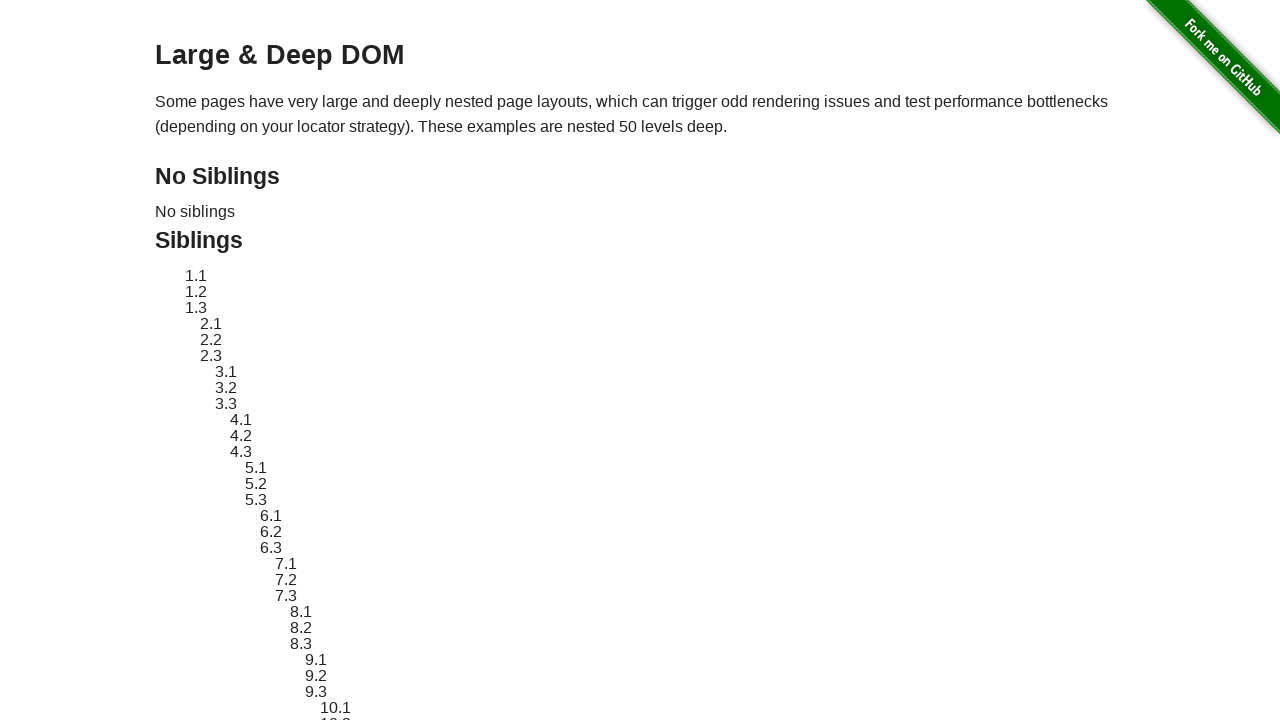

Located element with ID 'sibling-2.3' for highlighting
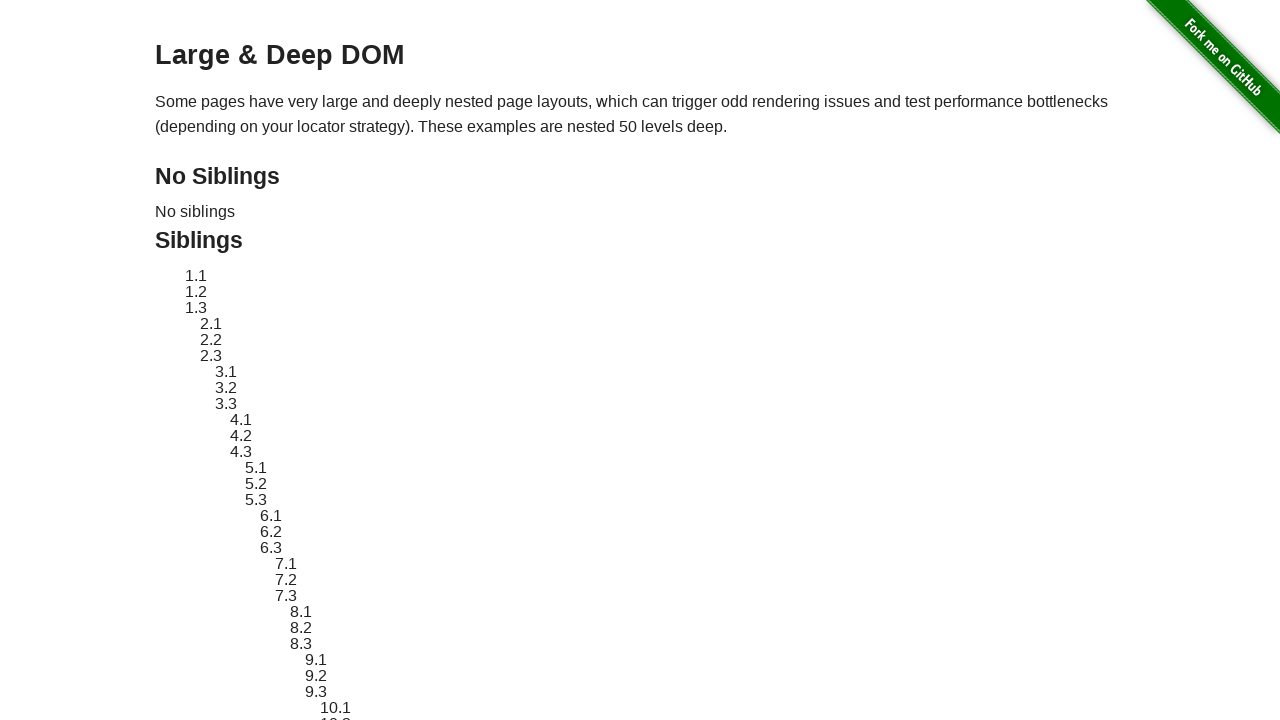

Waited for element to become visible
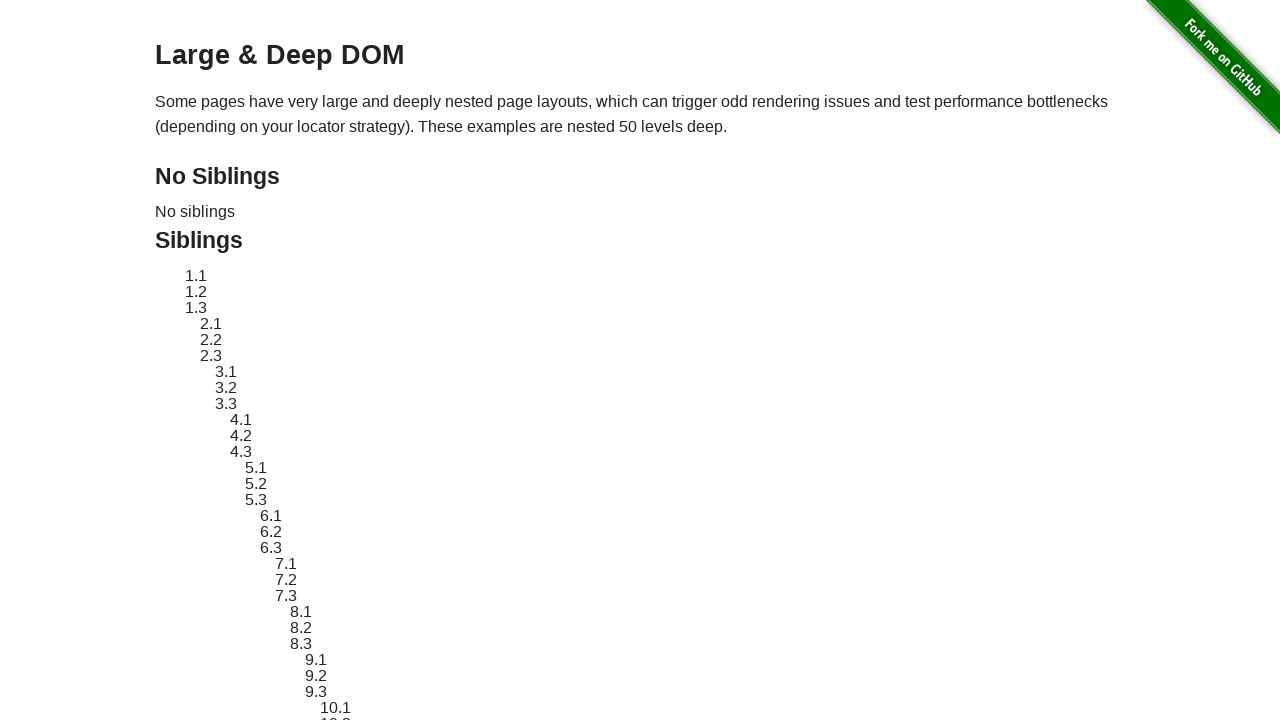

Retrieved original style attribute from element
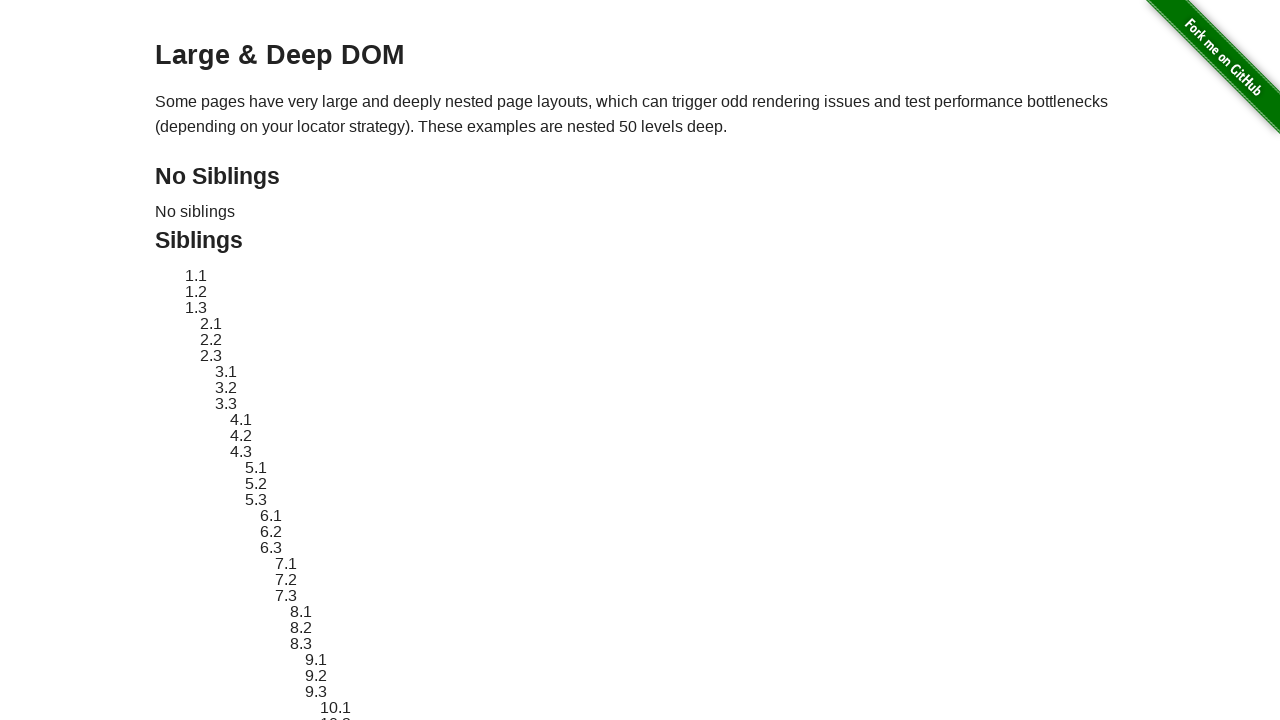

Applied red dashed border highlight to element
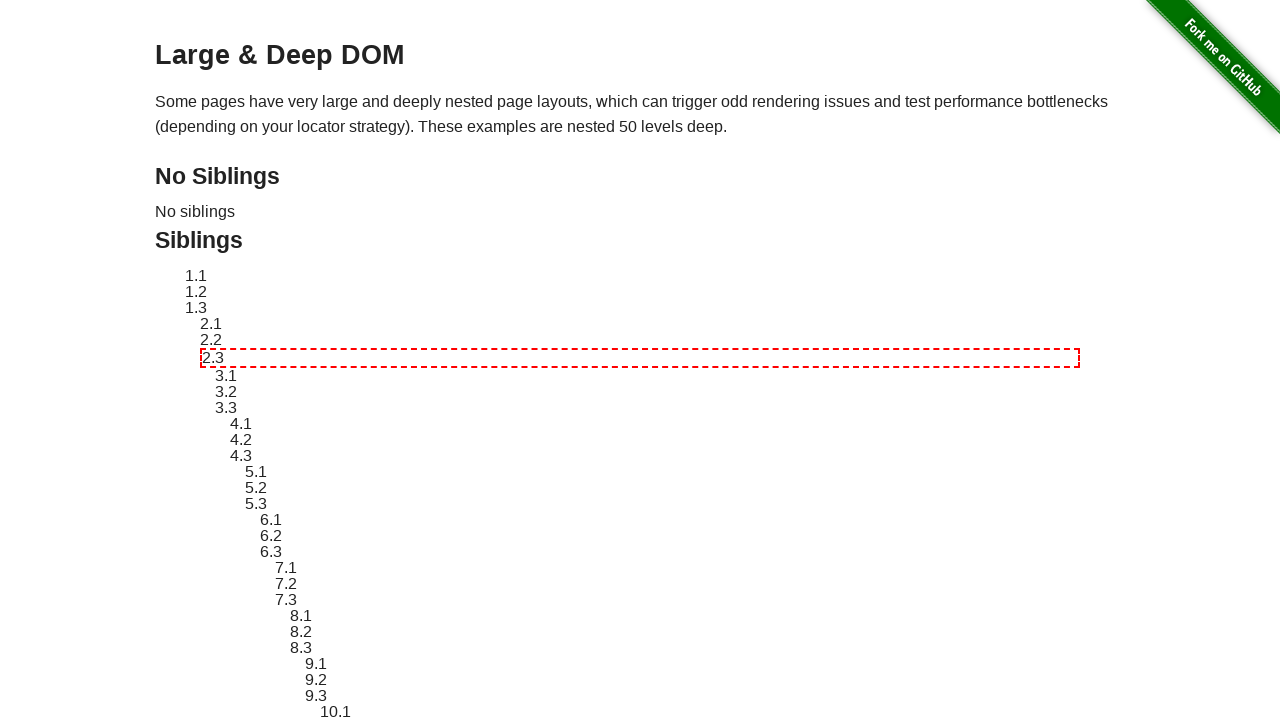

Waited 3 seconds to visually observe the highlighted element
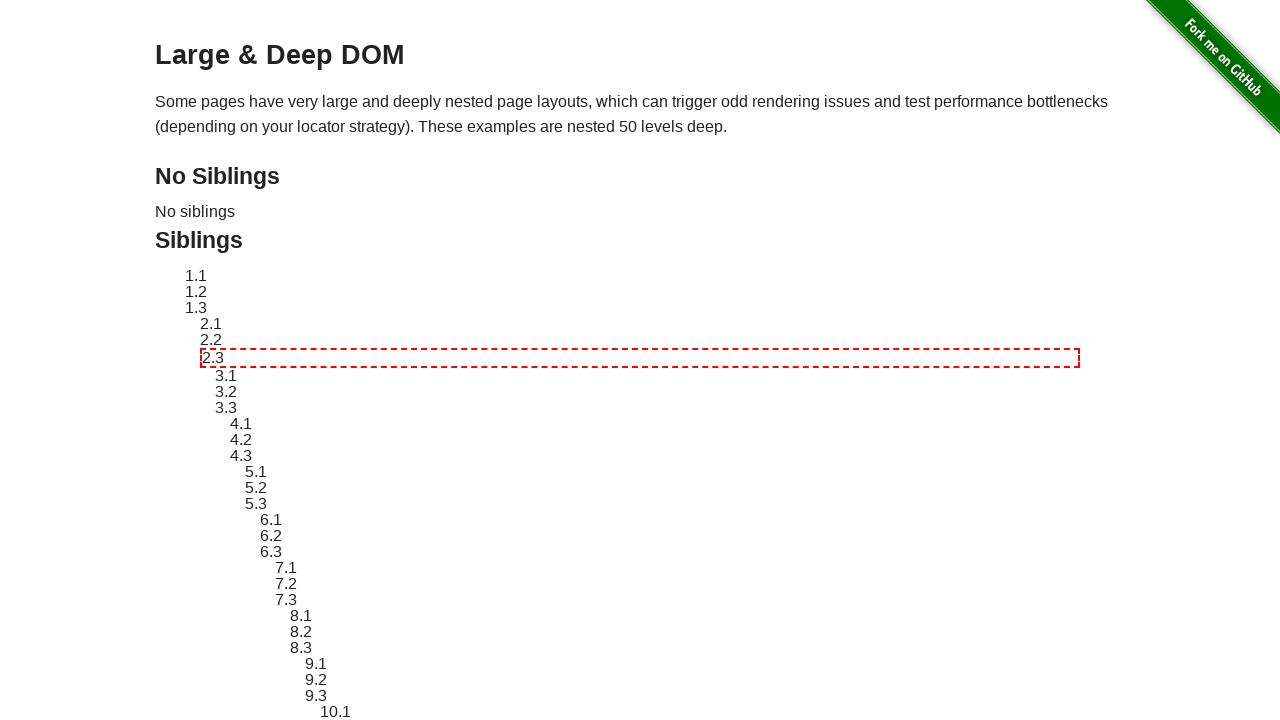

Reverted element style back to original state
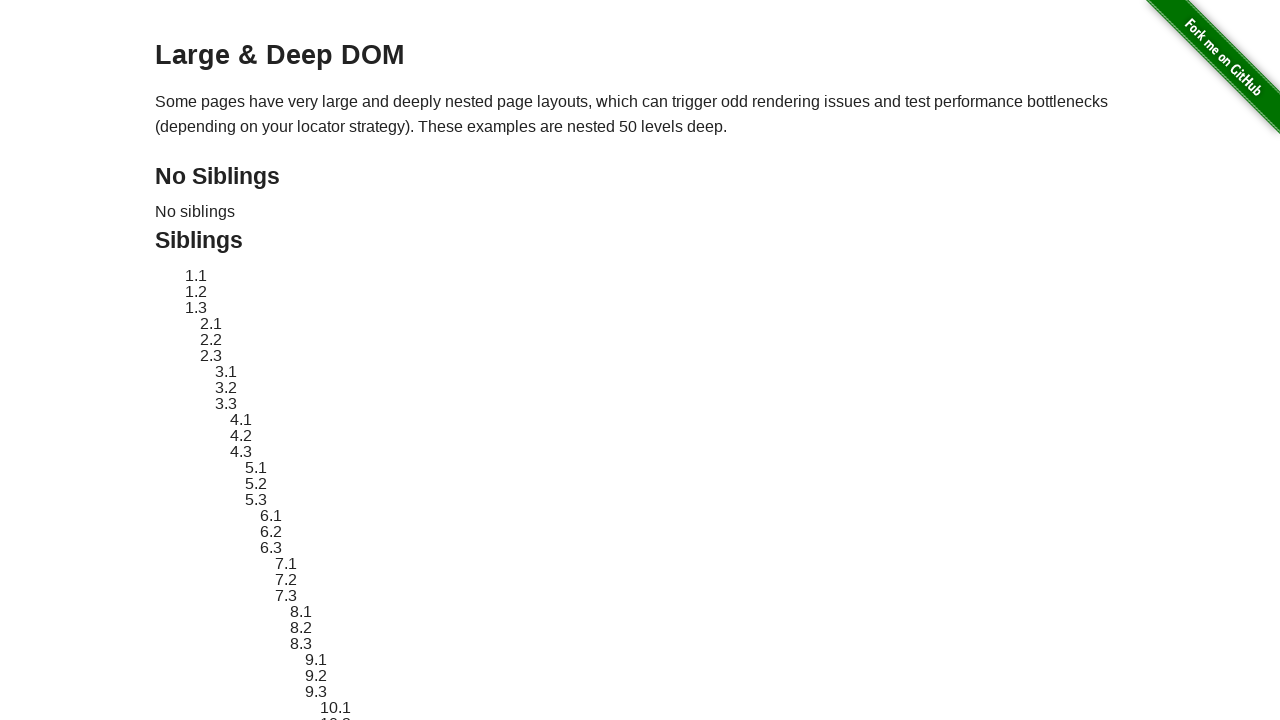

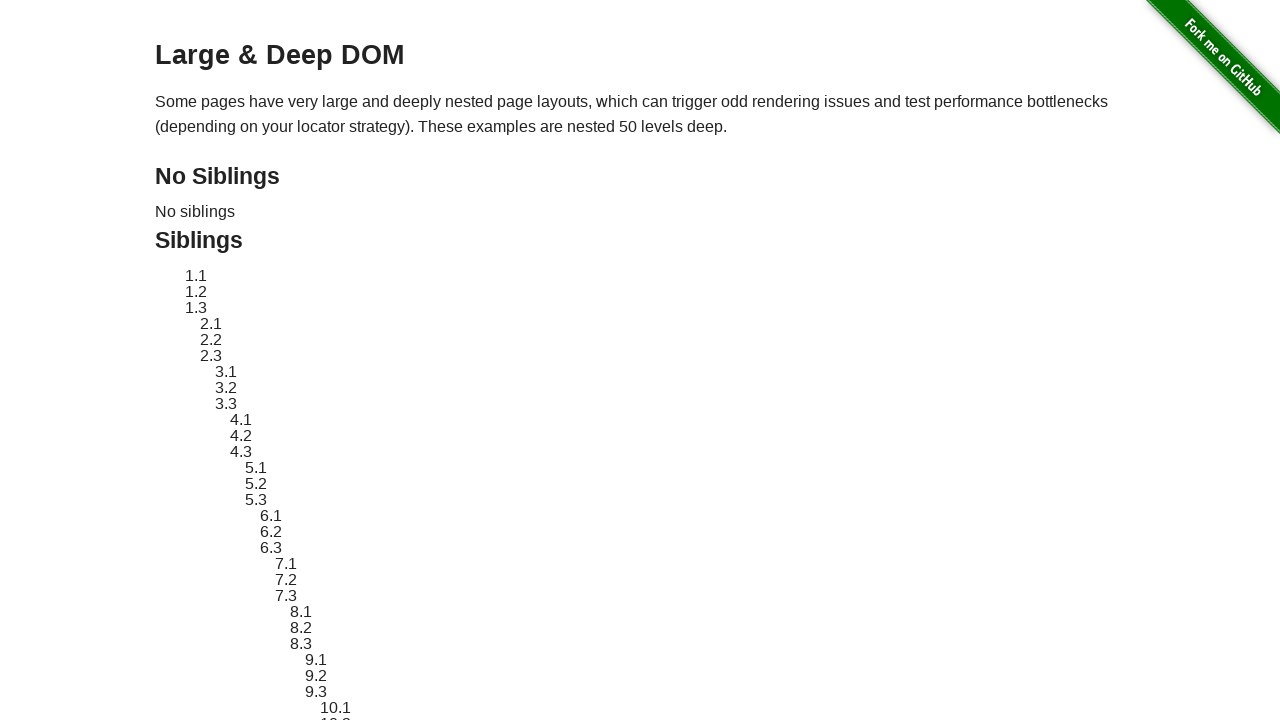